Tests a server request form on a VPN website by scrolling down, filling in location, email, and message fields, submitting the form, and closing the confirmation dialog

Starting URL: https://symlexvpn.com/country-list/

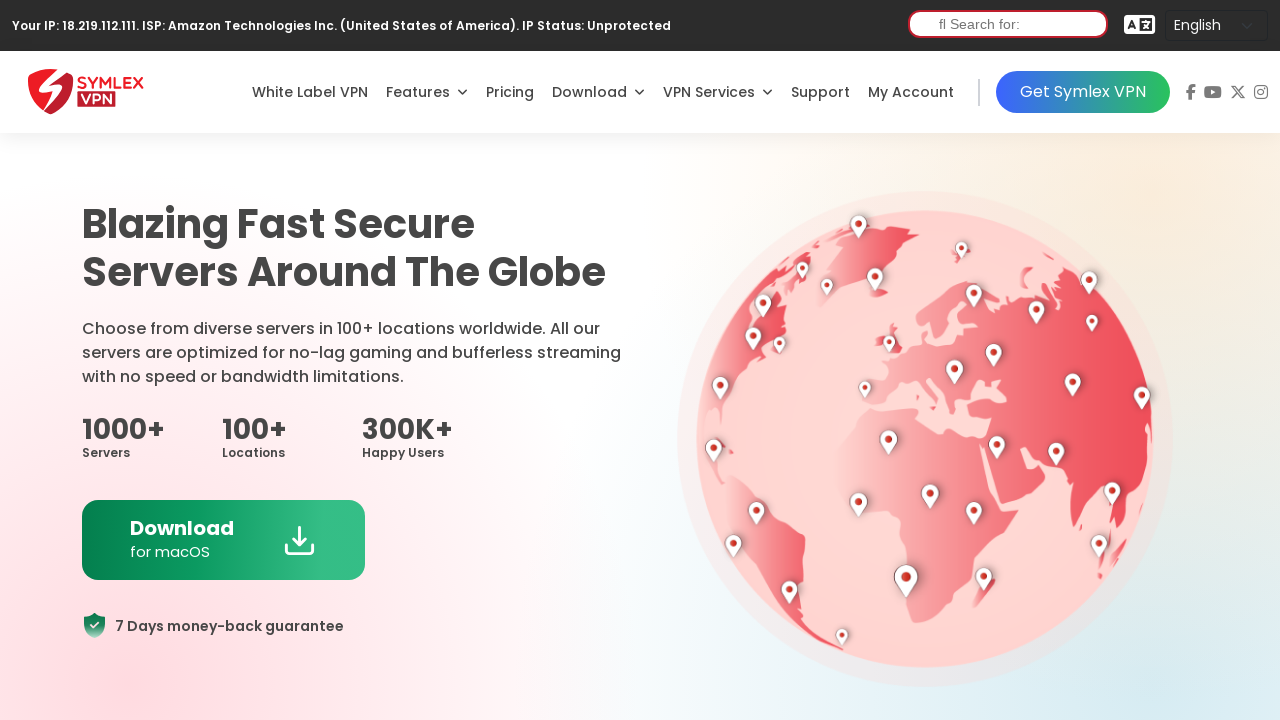

Scrolled down 3000 pixels to reveal the server request form
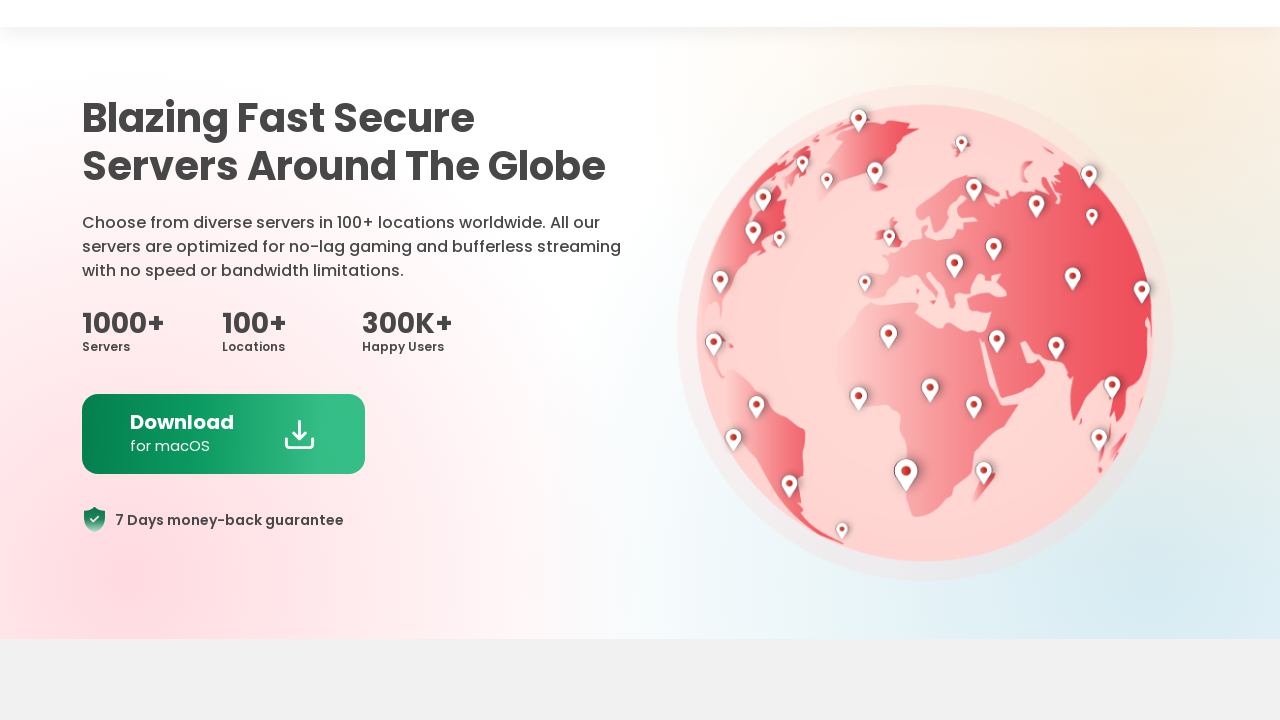

Waited 1000ms for form to become visible after scroll
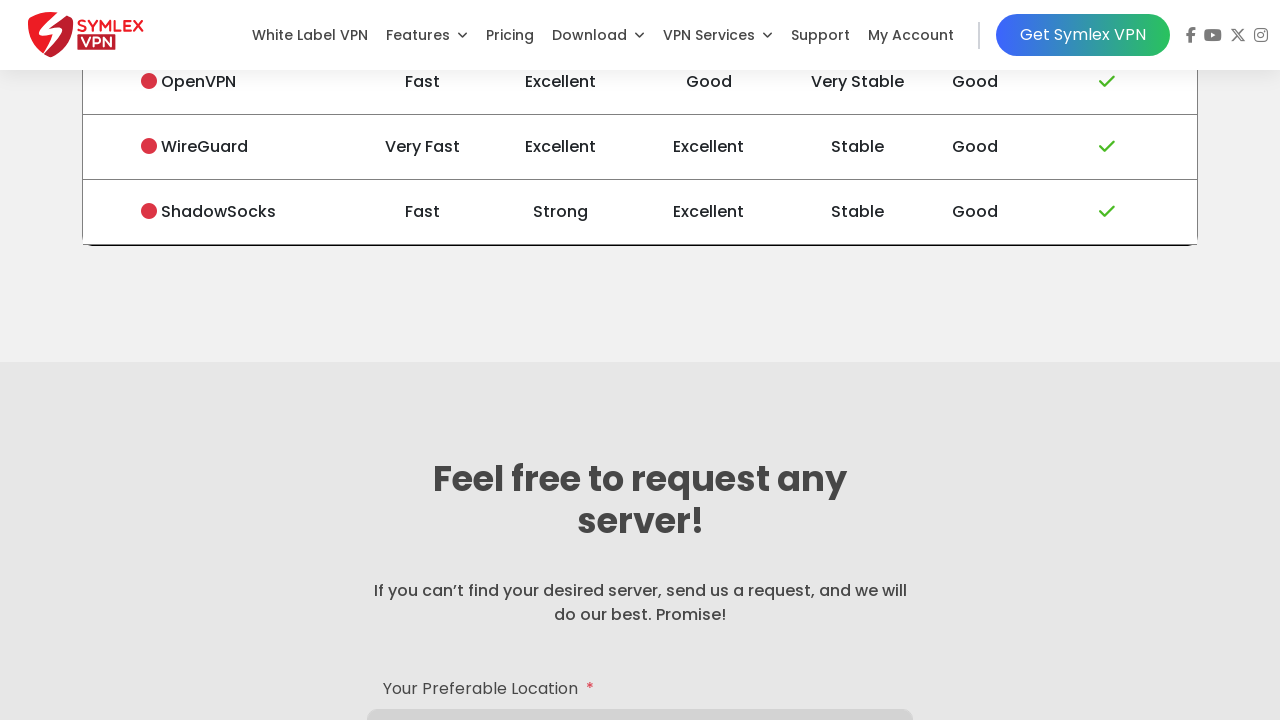

Filled Preferable Location field with 'india' on section:nth-of-type(4) form input[type='text']:first-of-type
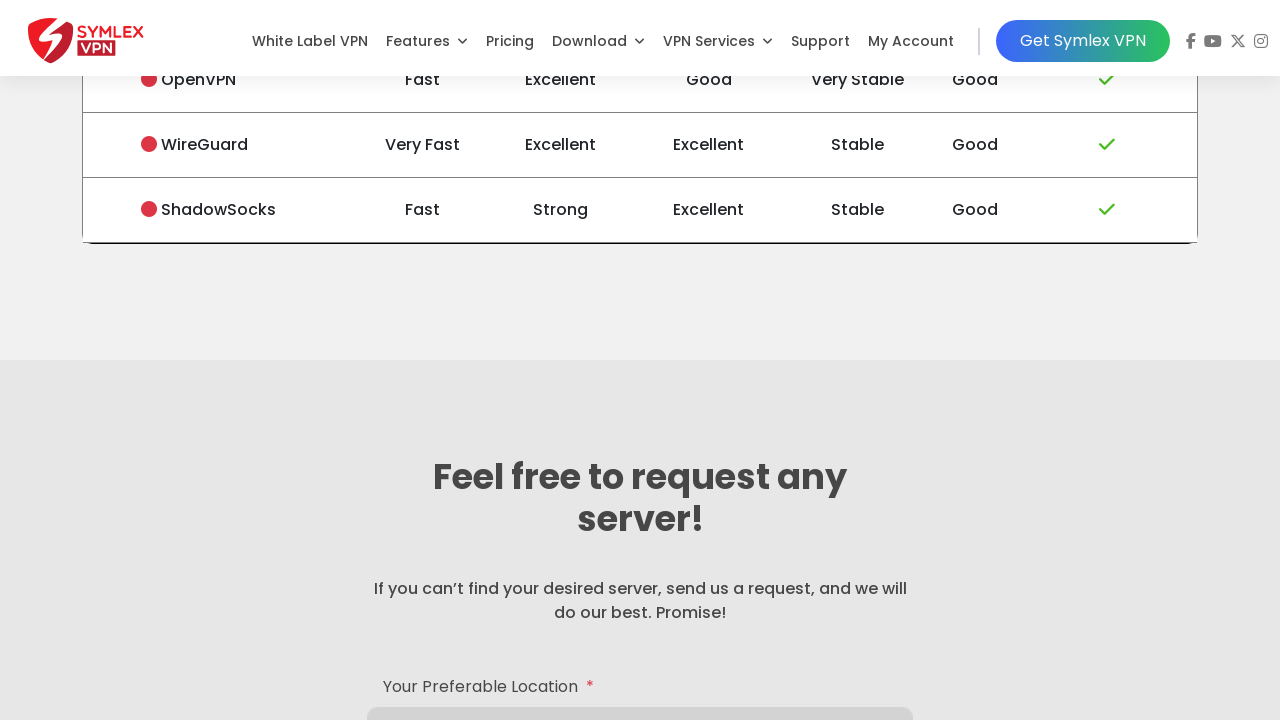

Filled Email field with 'testuser2847@gmail.com' on section:nth-of-type(4) form input[type='email'], section:nth-of-type(4) form div
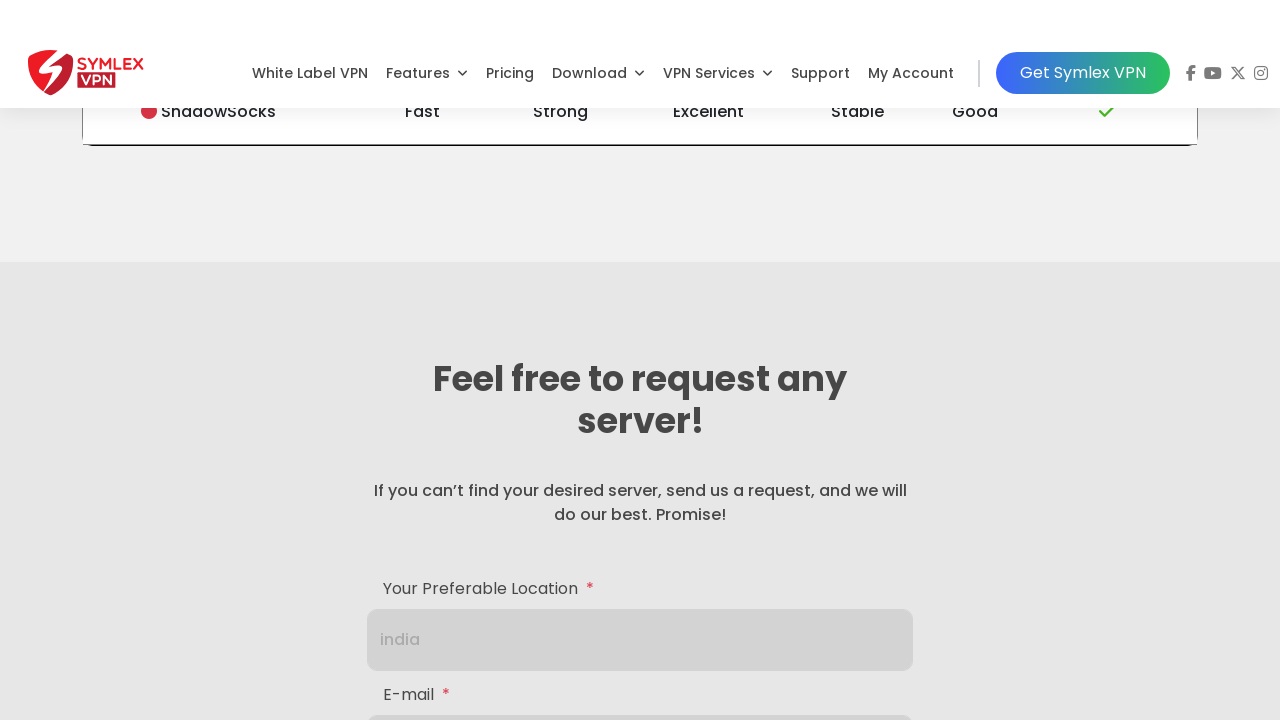

Filled Message field with server access request text on section:nth-of-type(4) form div:nth-of-type(3) input
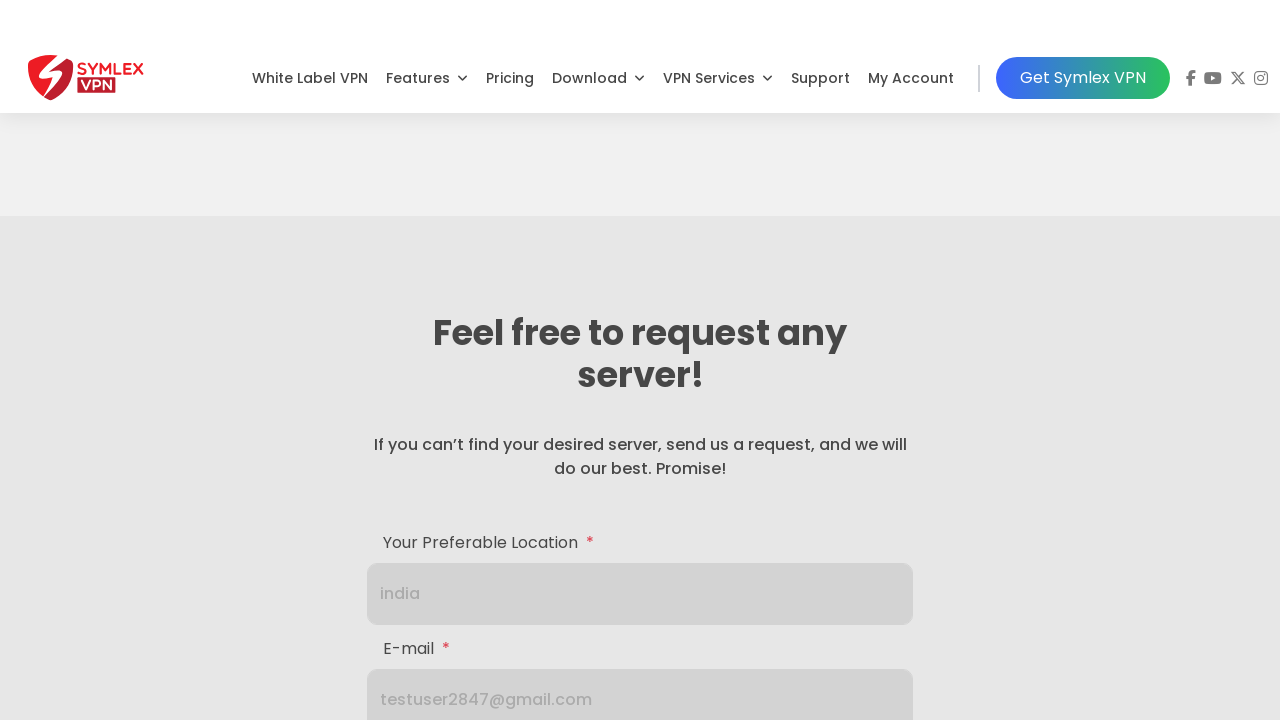

Clicked the form submit button at (640, 405) on section:nth-of-type(4) form button[type='submit'], section:nth-of-type(4) form d
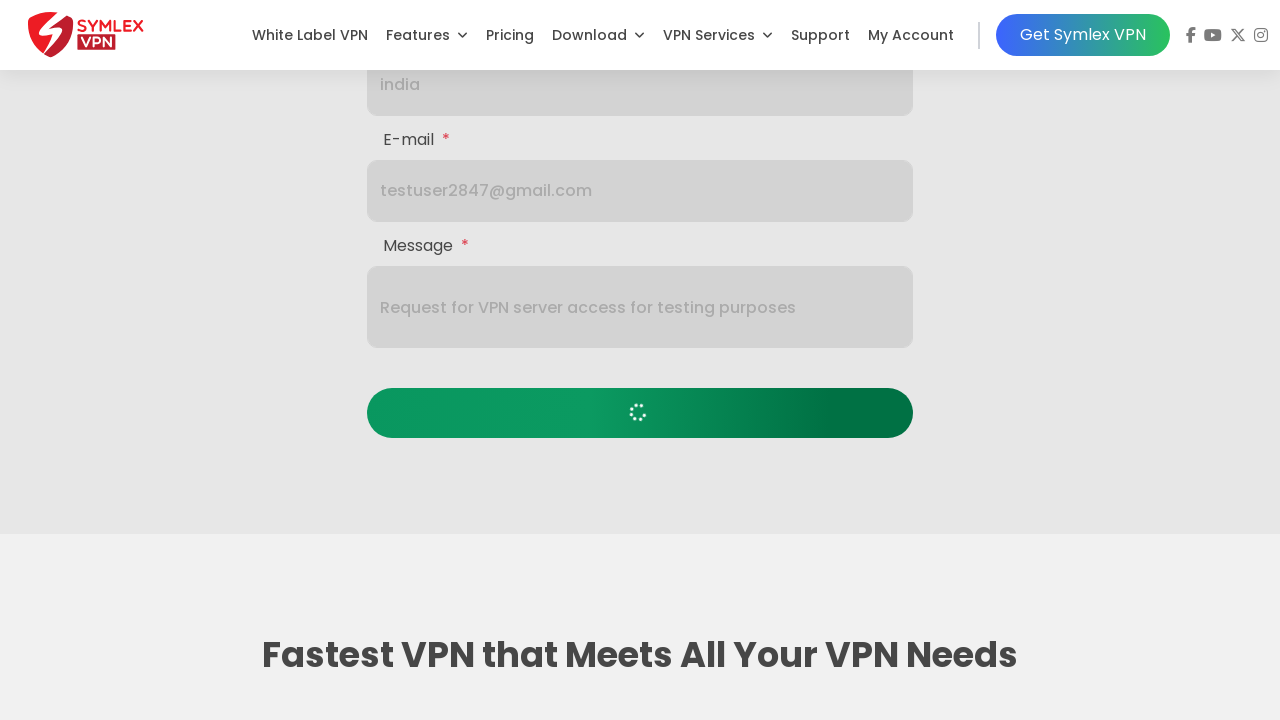

Confirmation dialog appeared after form submission
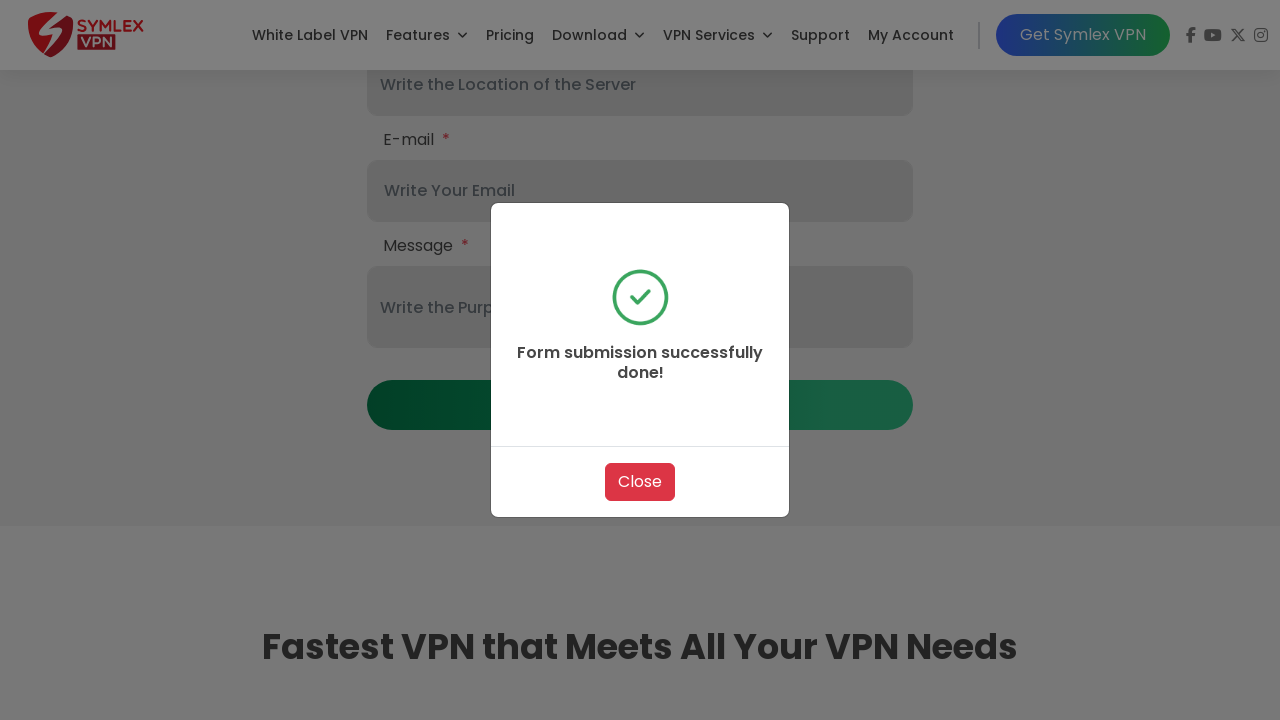

Clicked the close button on the confirmation dialog at (640, 482) on section:nth-of-type(4) .modal button, section:nth-of-type(4) div:nth-of-type(2) 
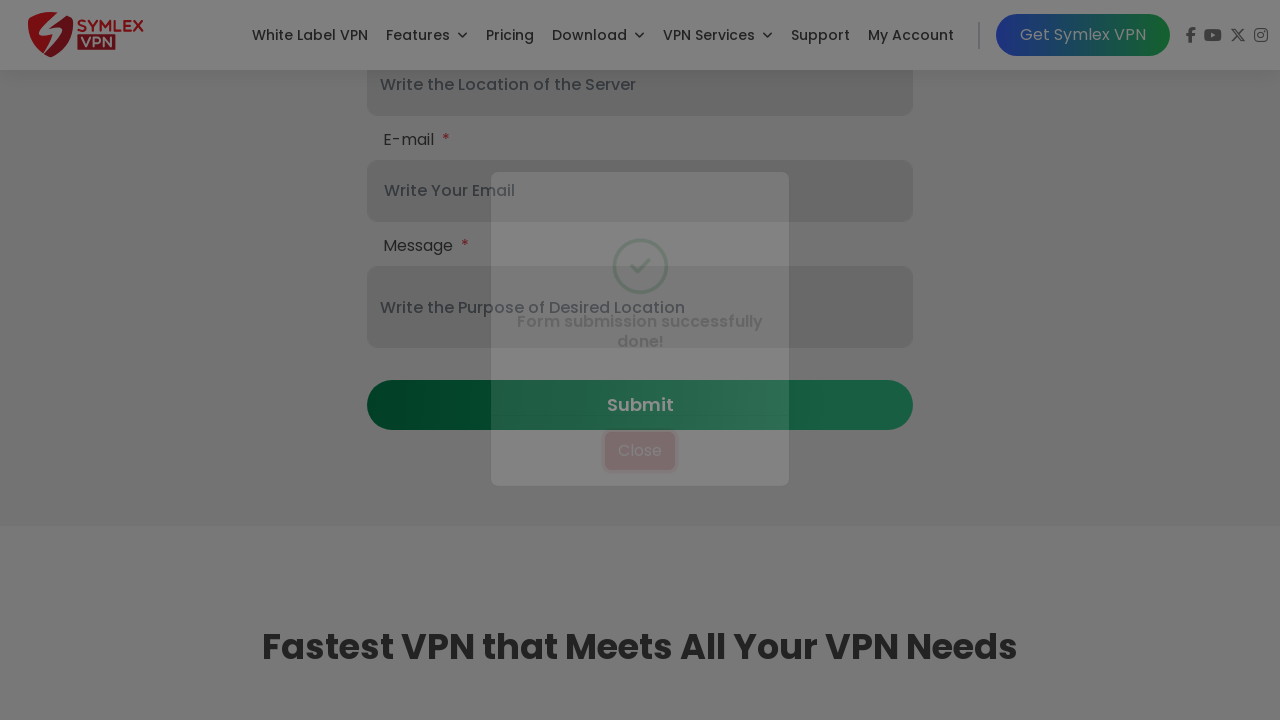

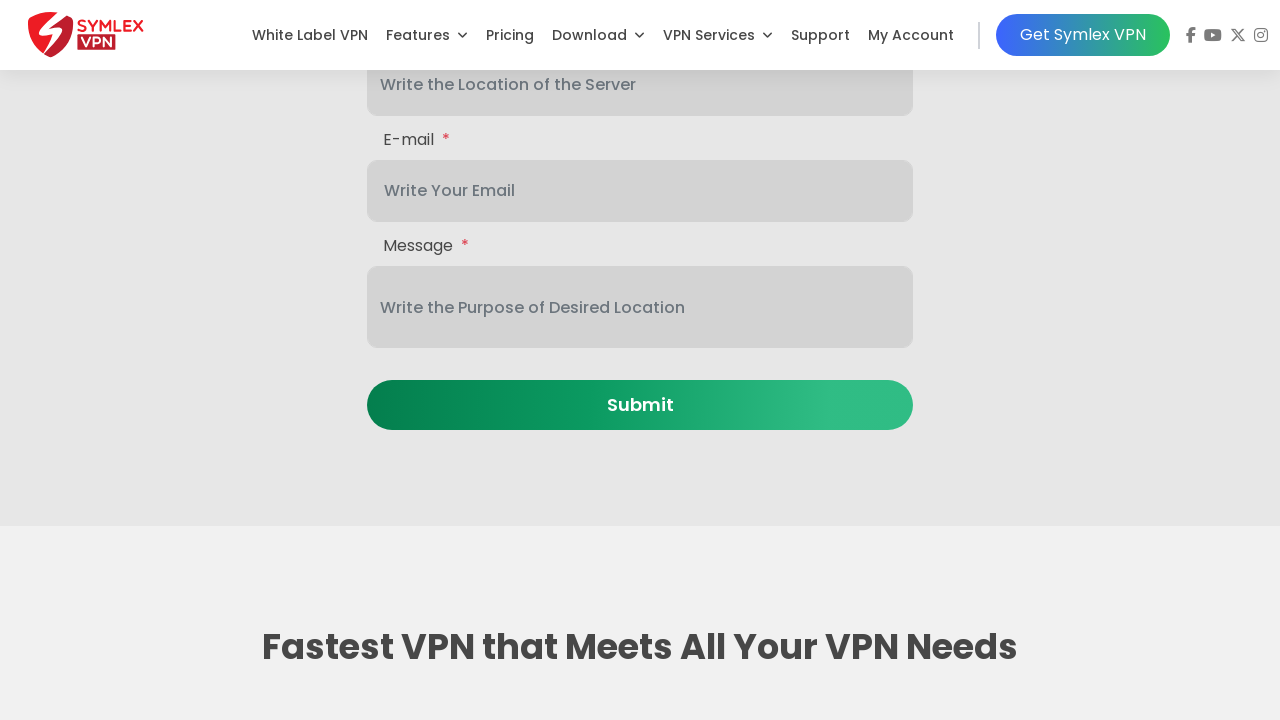